Tests window handling functionality by opening a new window, switching between parent and child windows, and verifying content in each window

Starting URL: https://the-internet.herokuapp.com

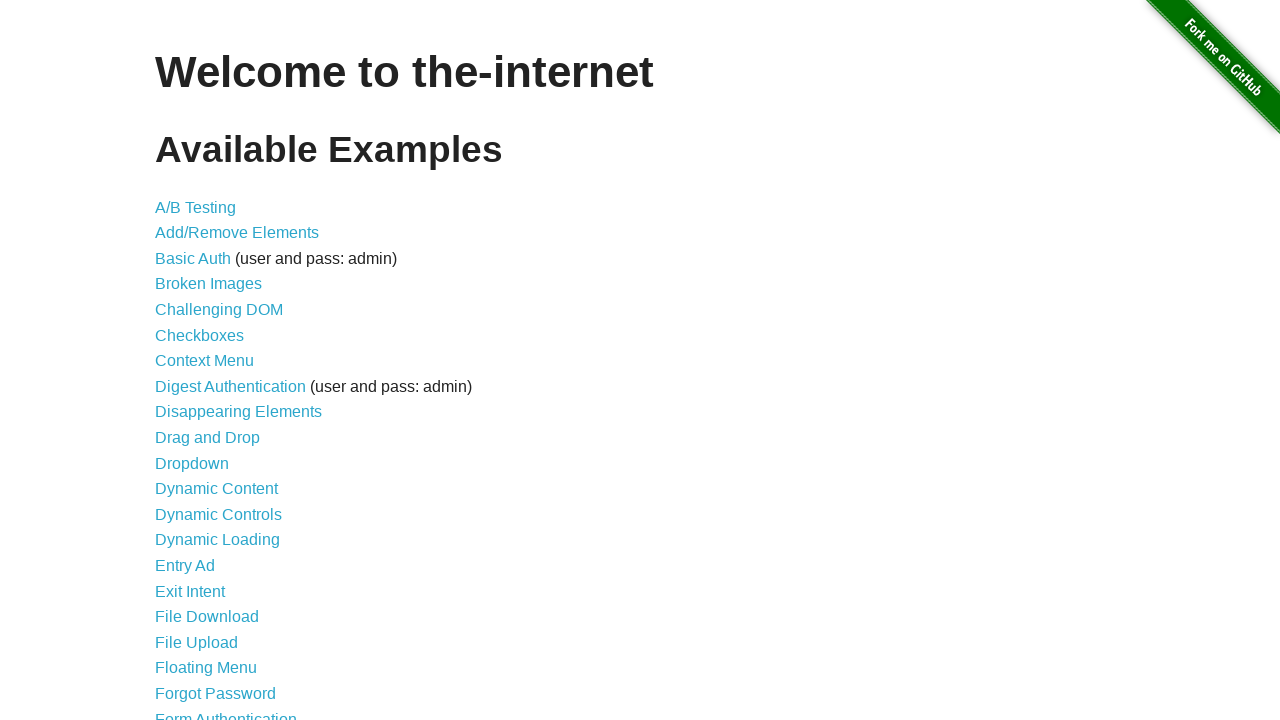

Clicked on Multiple Windows link at (218, 369) on xpath=//a[text()='Multiple Windows']
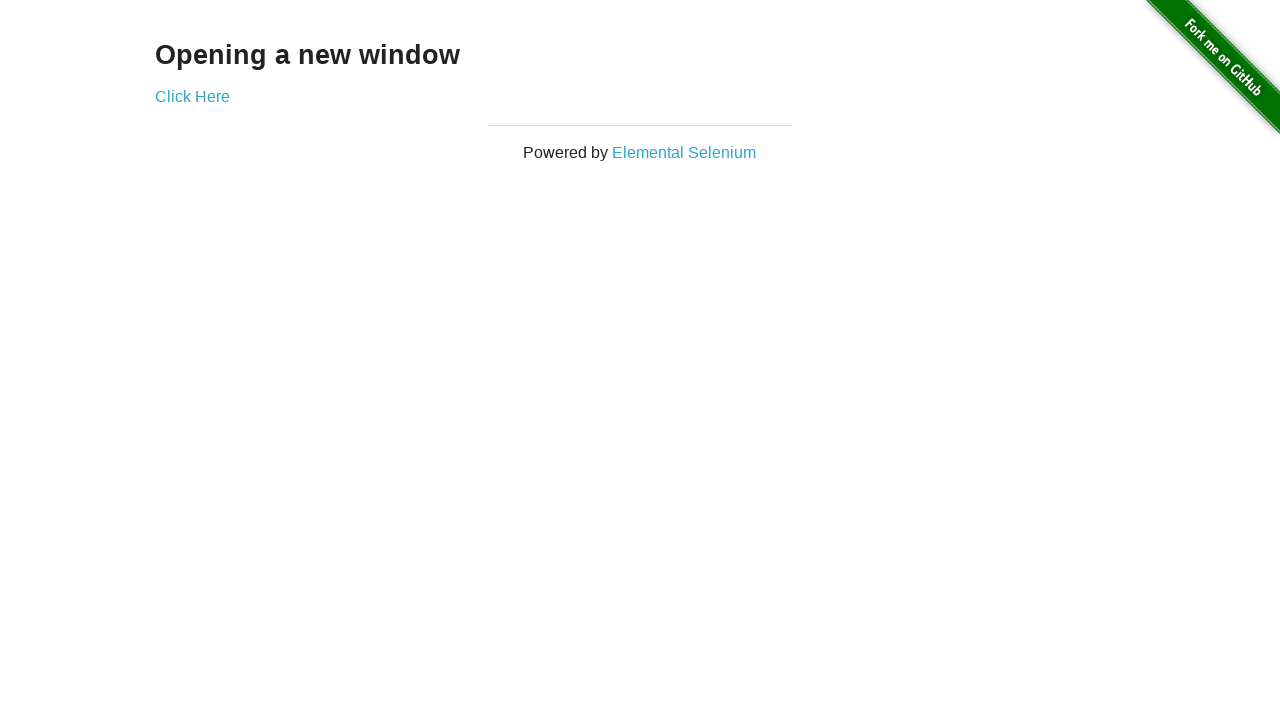

Clicked 'Click Here' link to open new window at (192, 96) on xpath=//a[text()='Click Here']
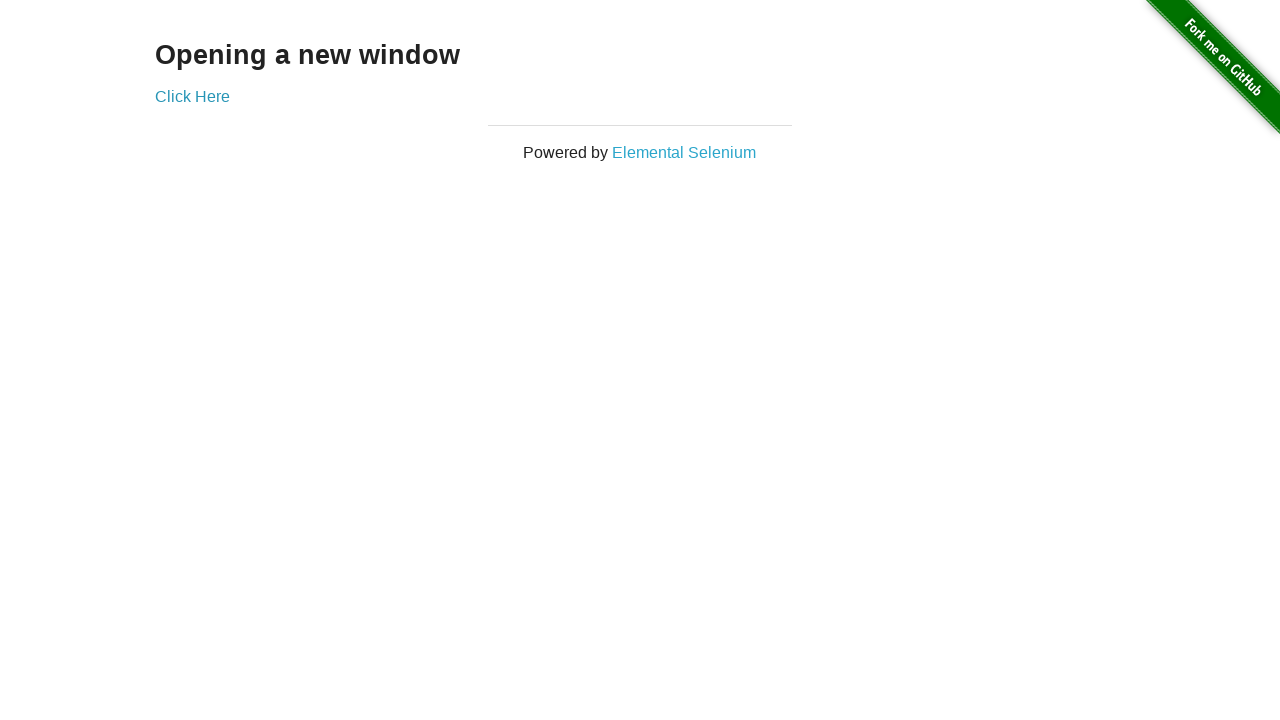

New window popup captured
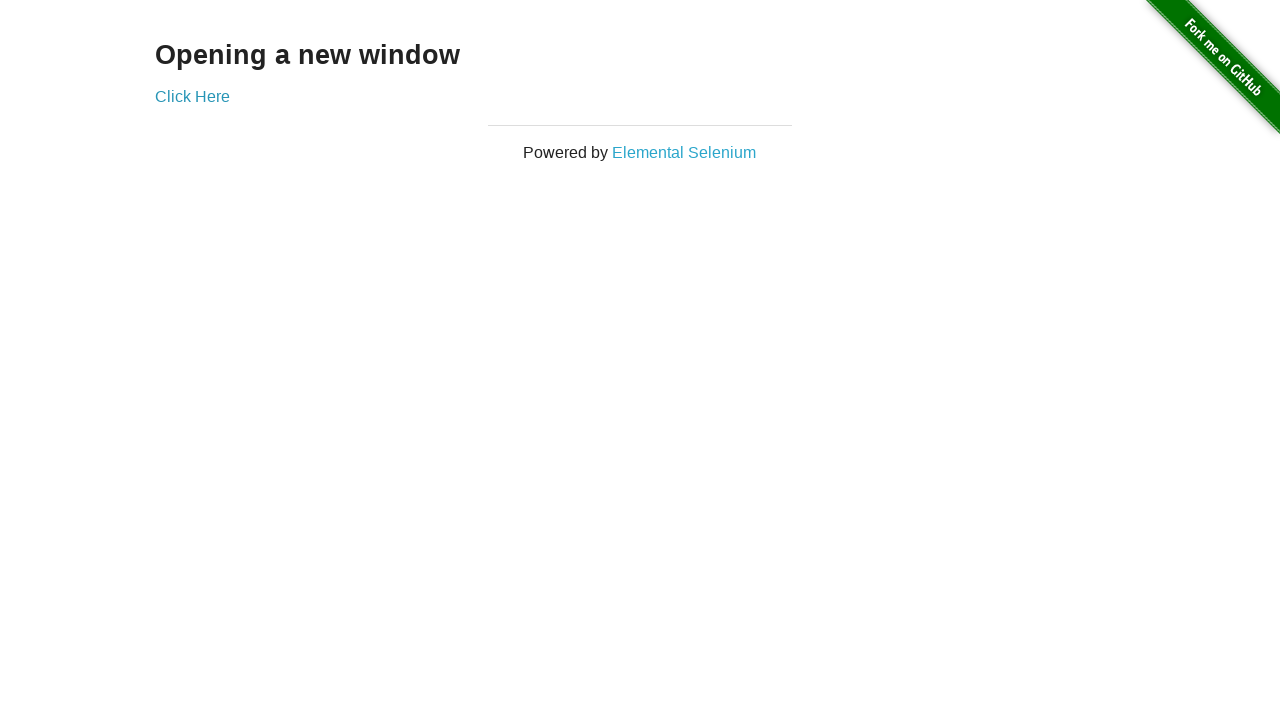

Verified 'New Window' heading in child window
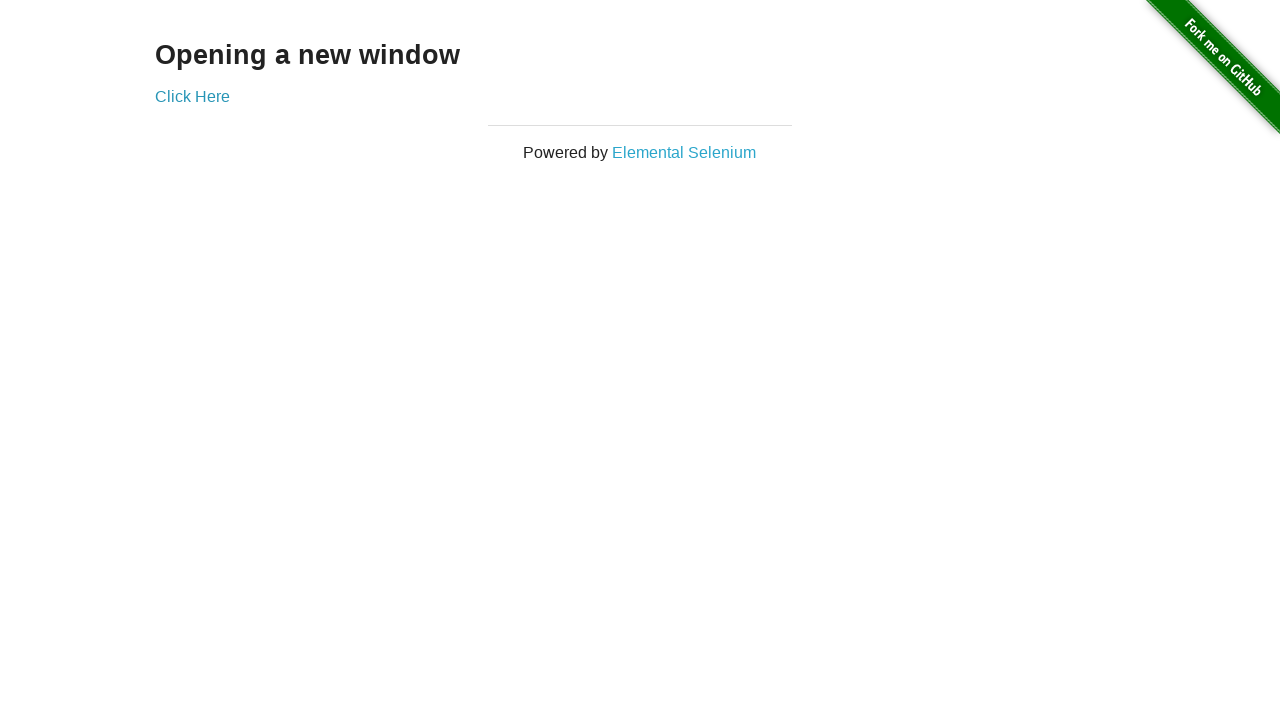

Verified 'Opening a new window' heading in parent window
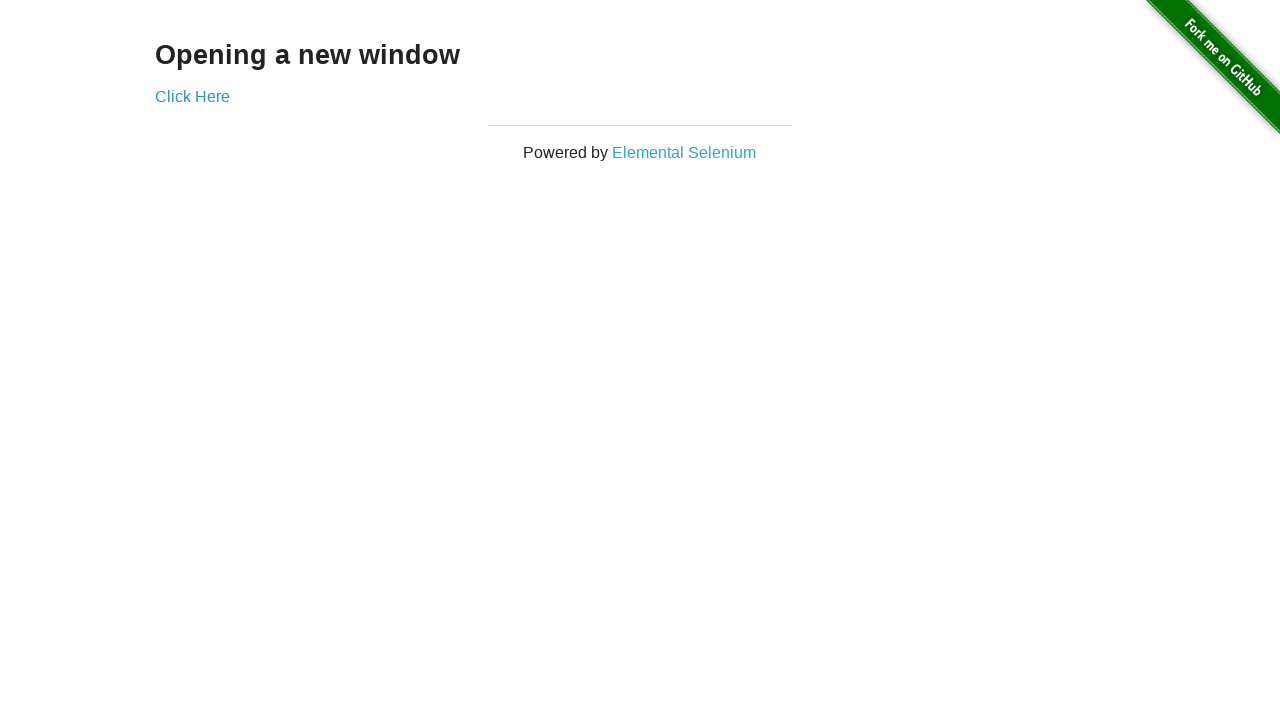

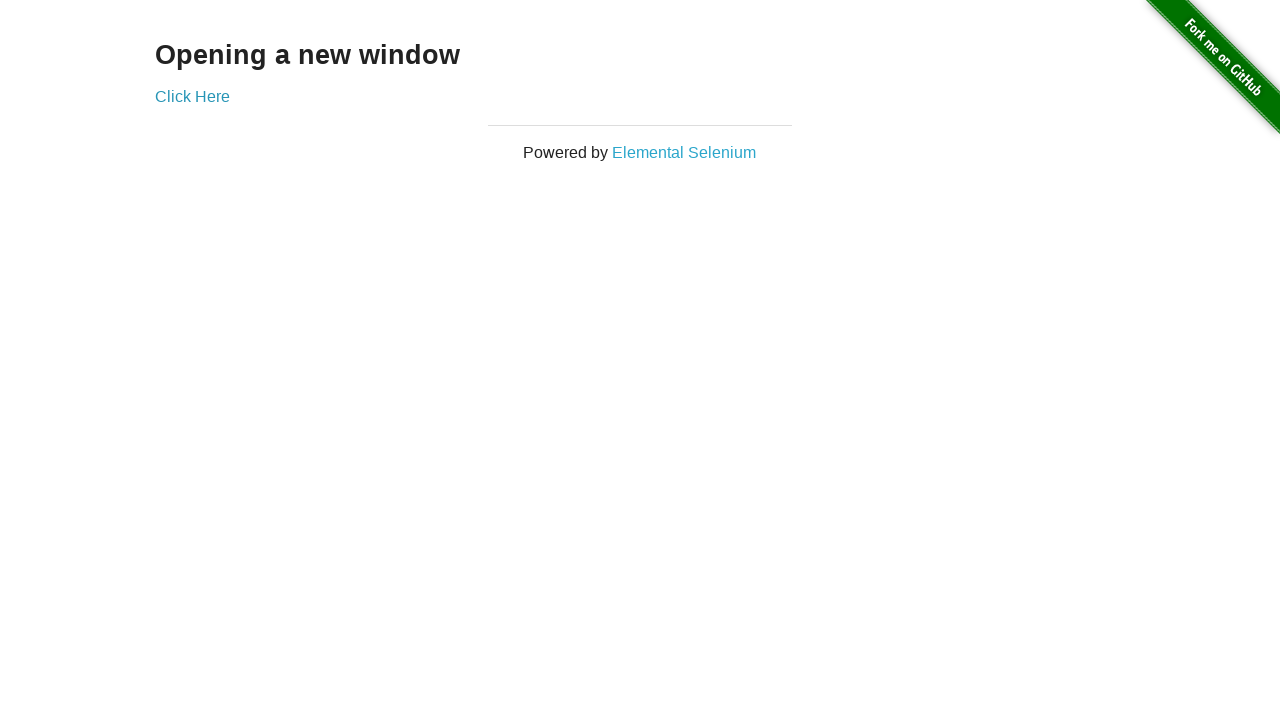